Tests a deployed GitHub Pages site on mobile viewport by verifying form visibility, checking form element spacing for overlapping issues, detecting aquarium-themed background elements, and scrolling through the page to verify animations.

Starting URL: https://3vantage.github.io/aquascene-waitlist/

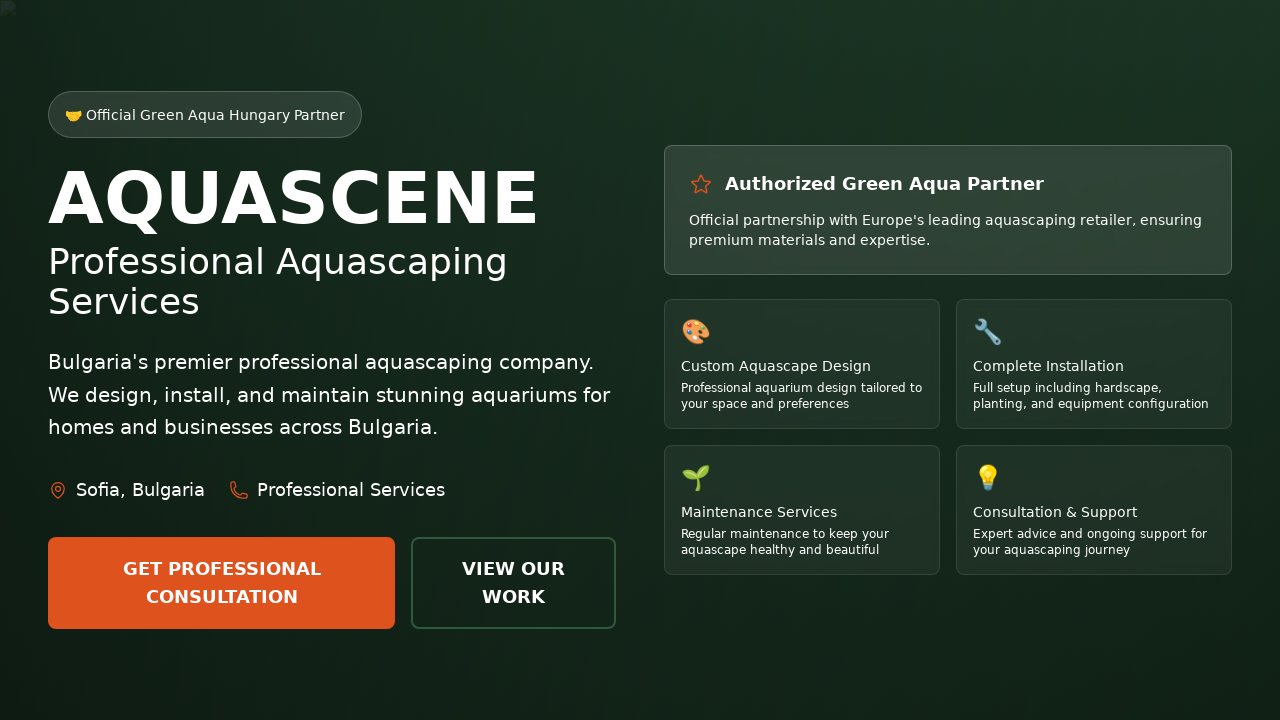

Waited for page to reach networkidle state
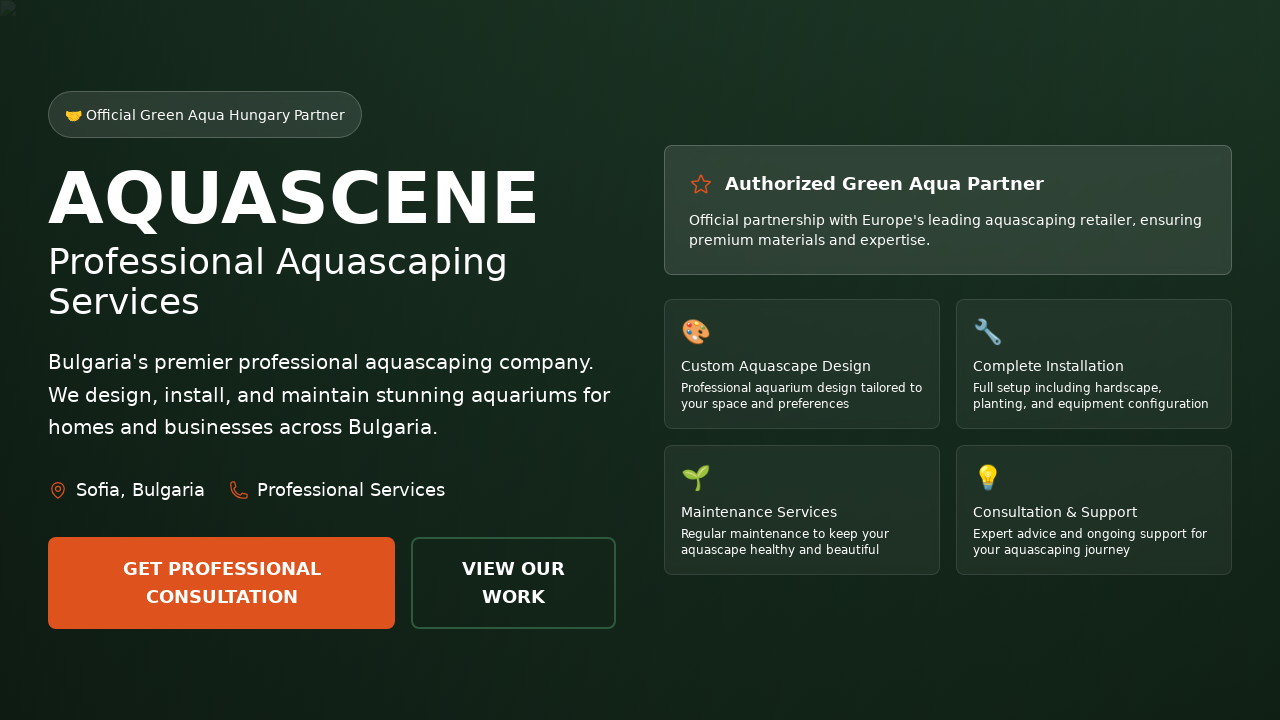

Waited 3 seconds for React hydration
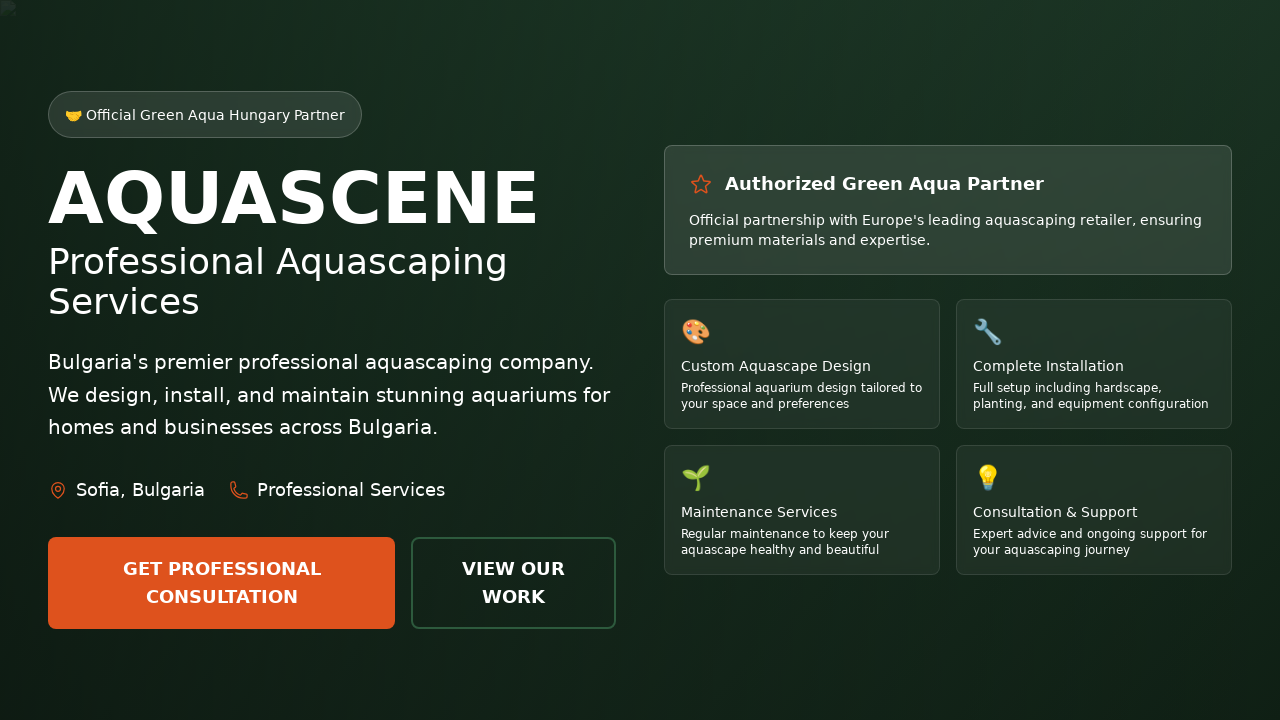

Counted form elements on page: 1 form(s) found
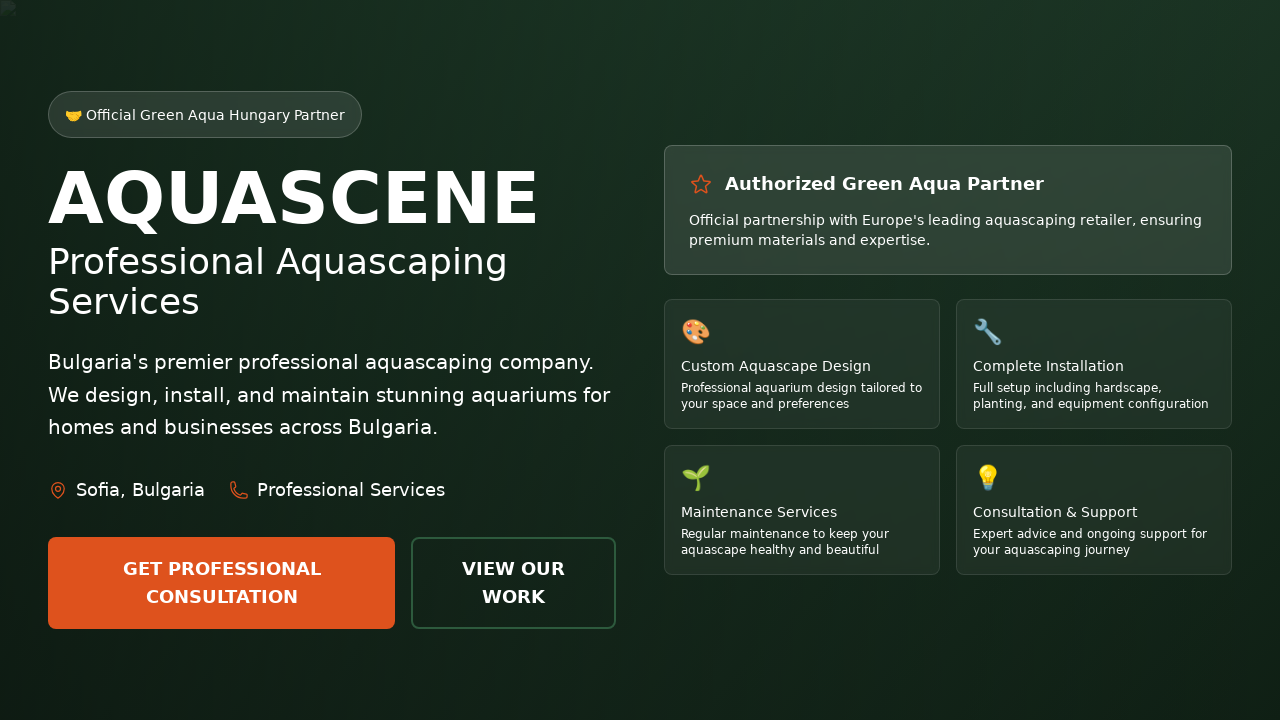

Located form input elements (name, email, experience)
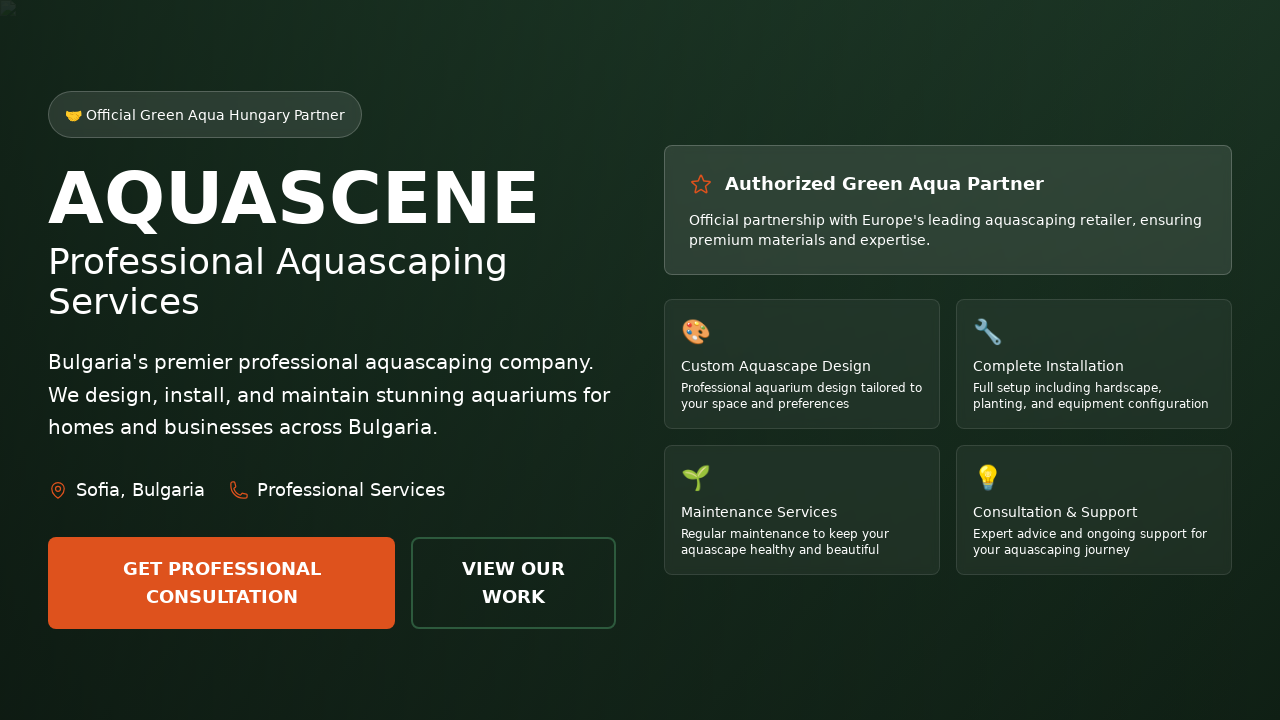

Name input field became visible
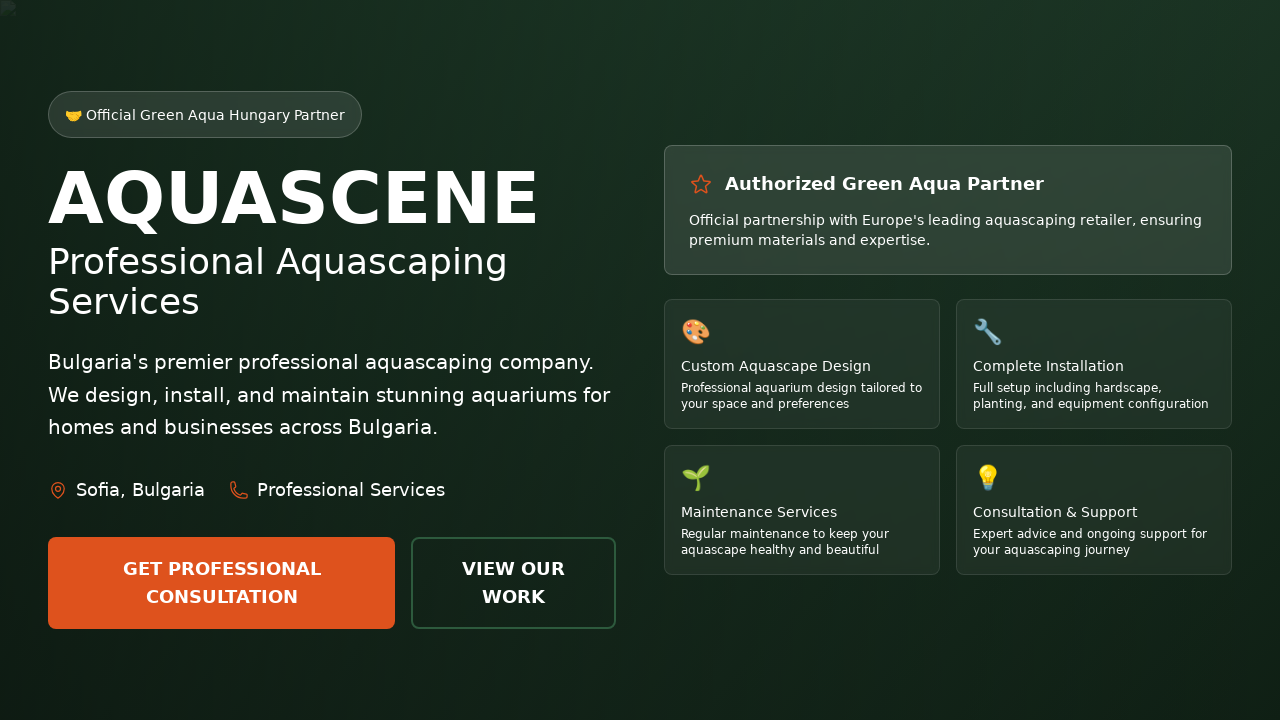

Email input field became visible
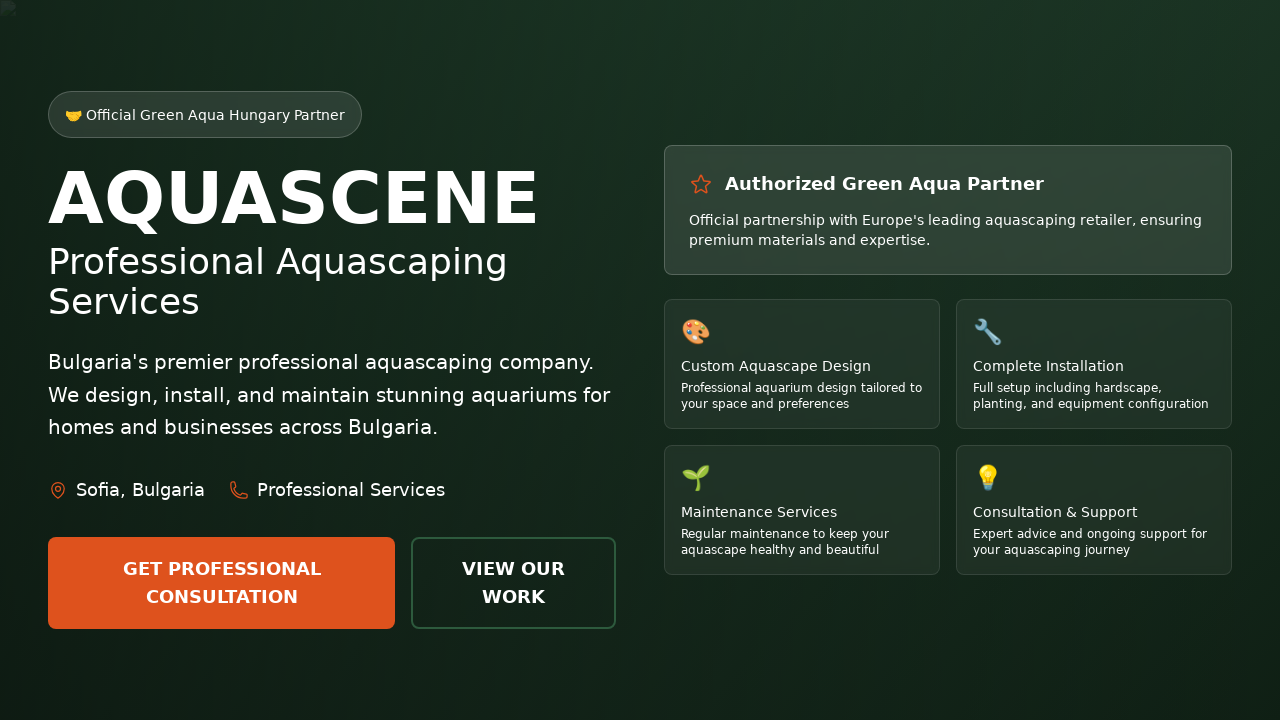

Scrolled to middle of page to trigger animations
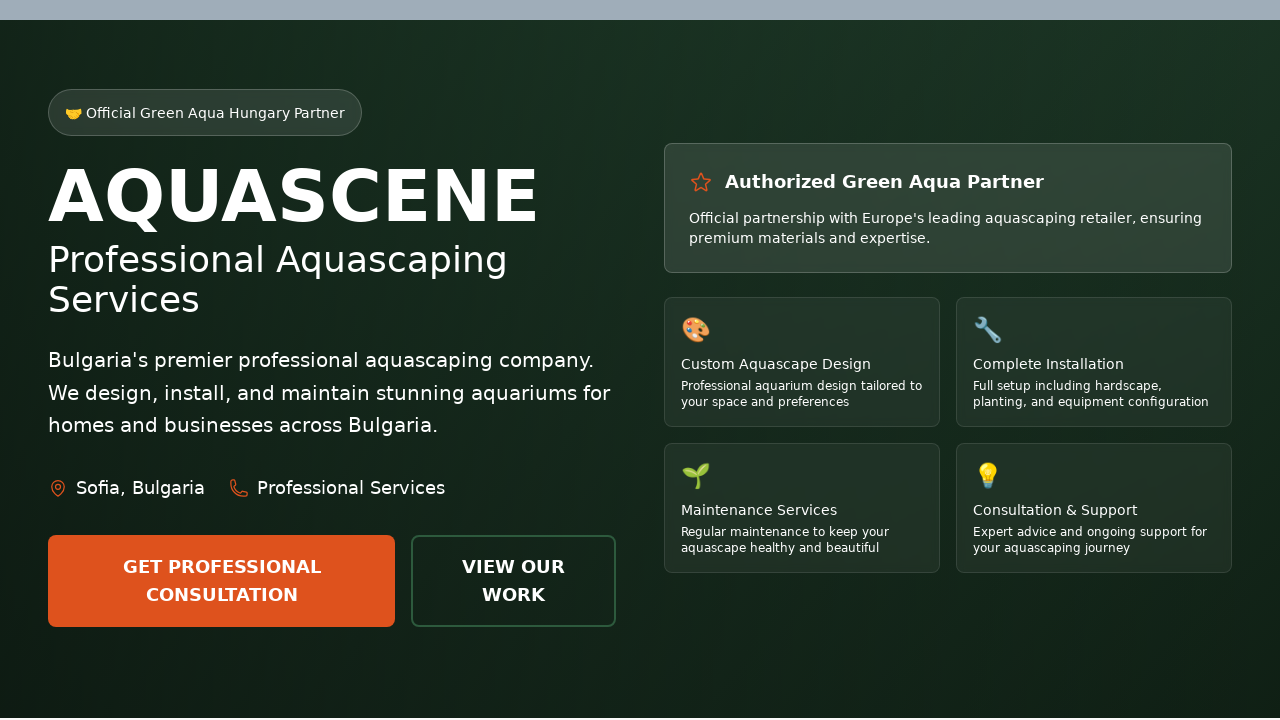

Waited 2 seconds for animation effects to render
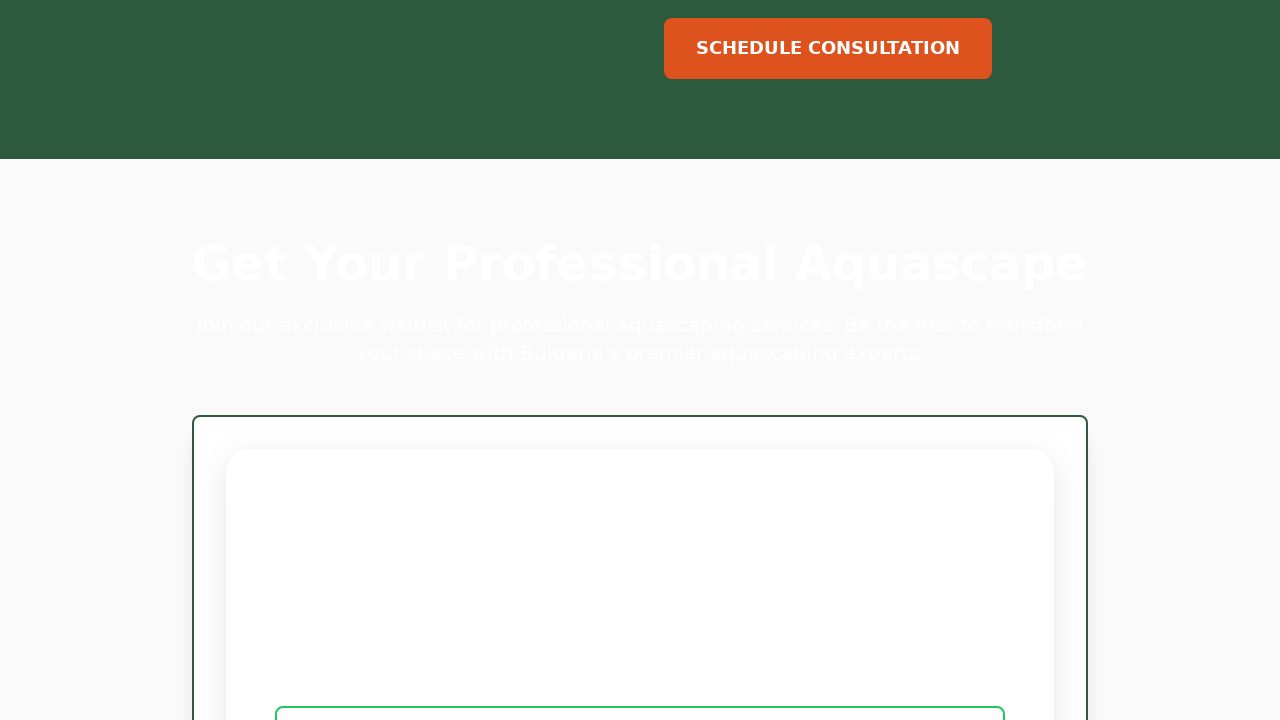

Scrolled form section into center view with smooth animation
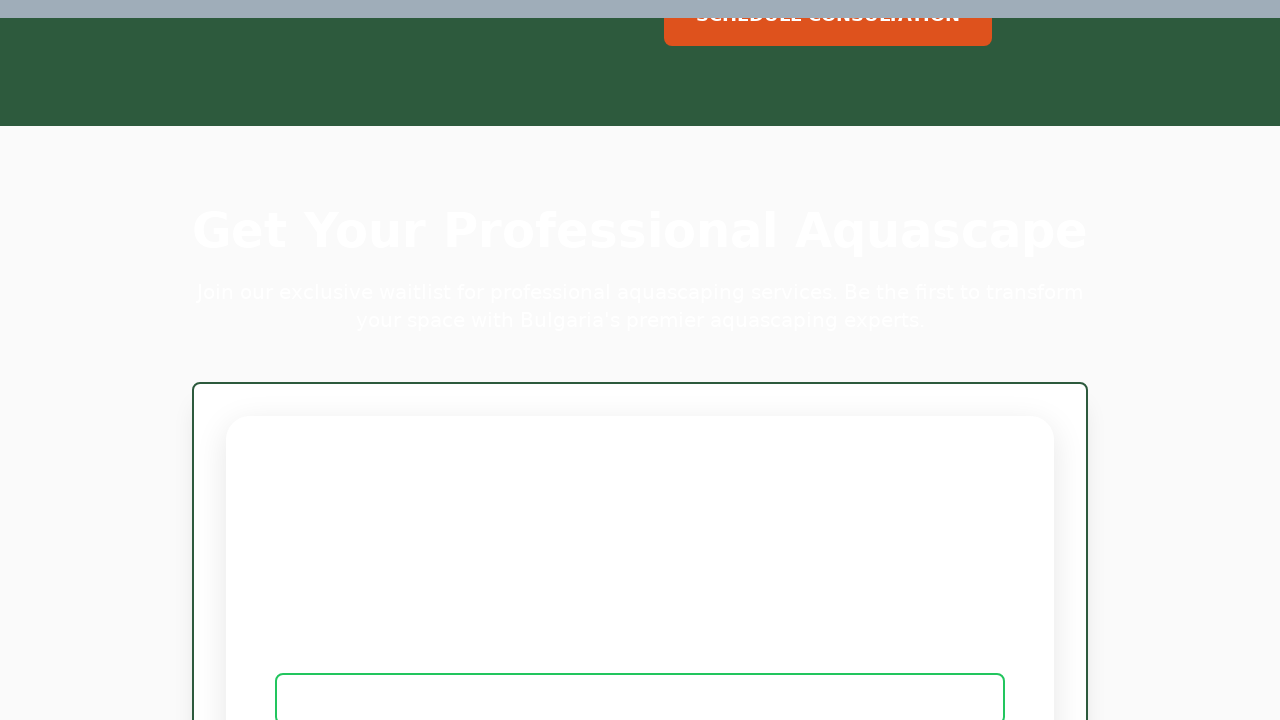

Waited 1 second for smooth scroll animation to complete
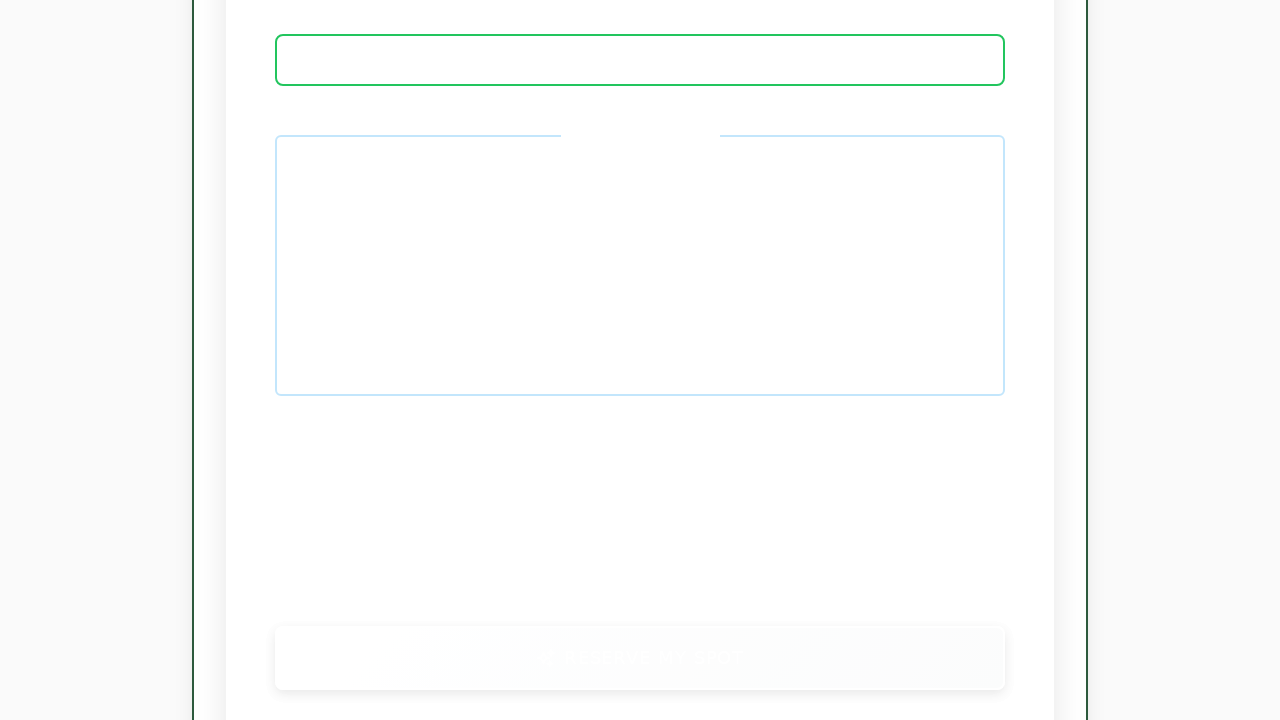

Verified animated elements and form are present on page
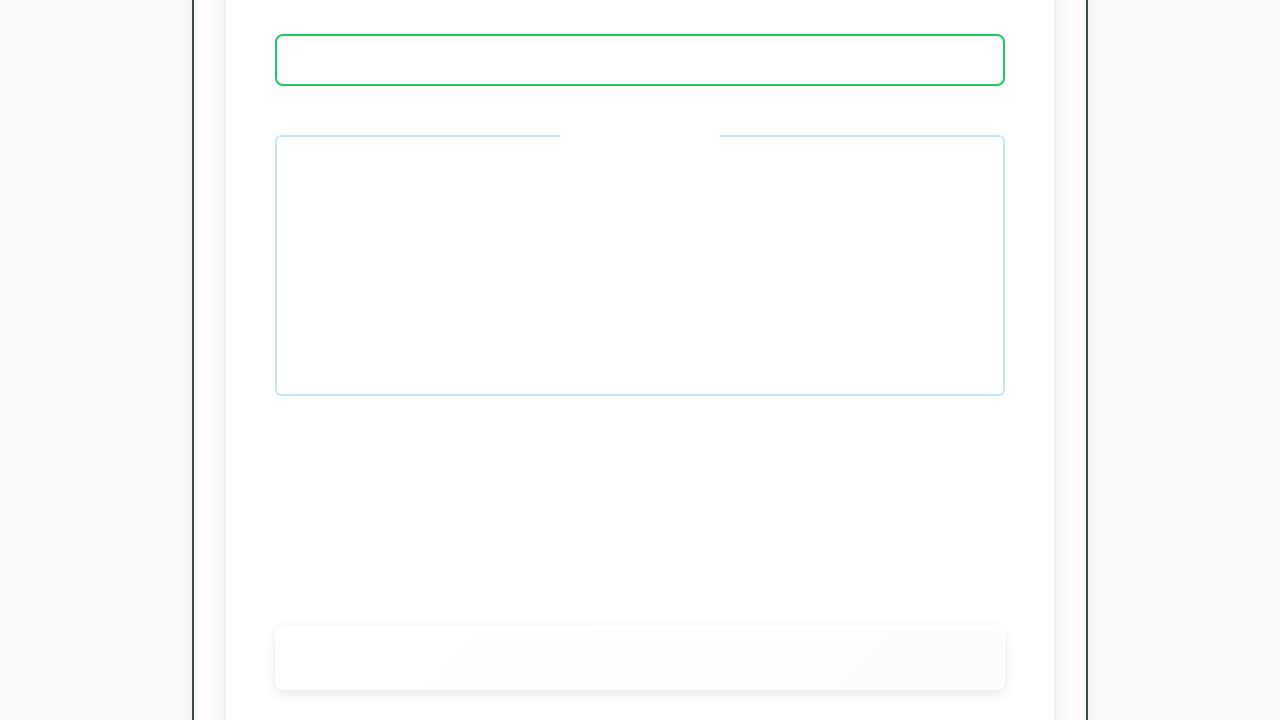

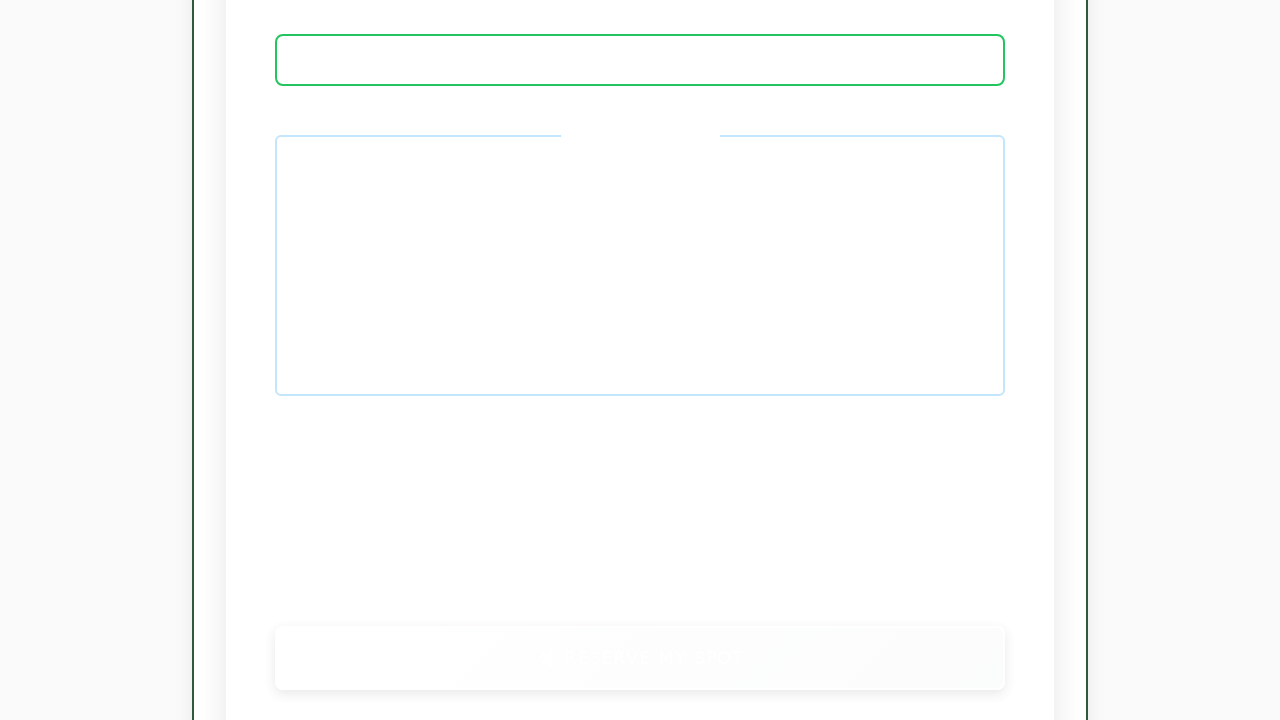